Tests marking all todo items as completed using the toggle all checkbox

Starting URL: https://demo.playwright.dev/todomvc

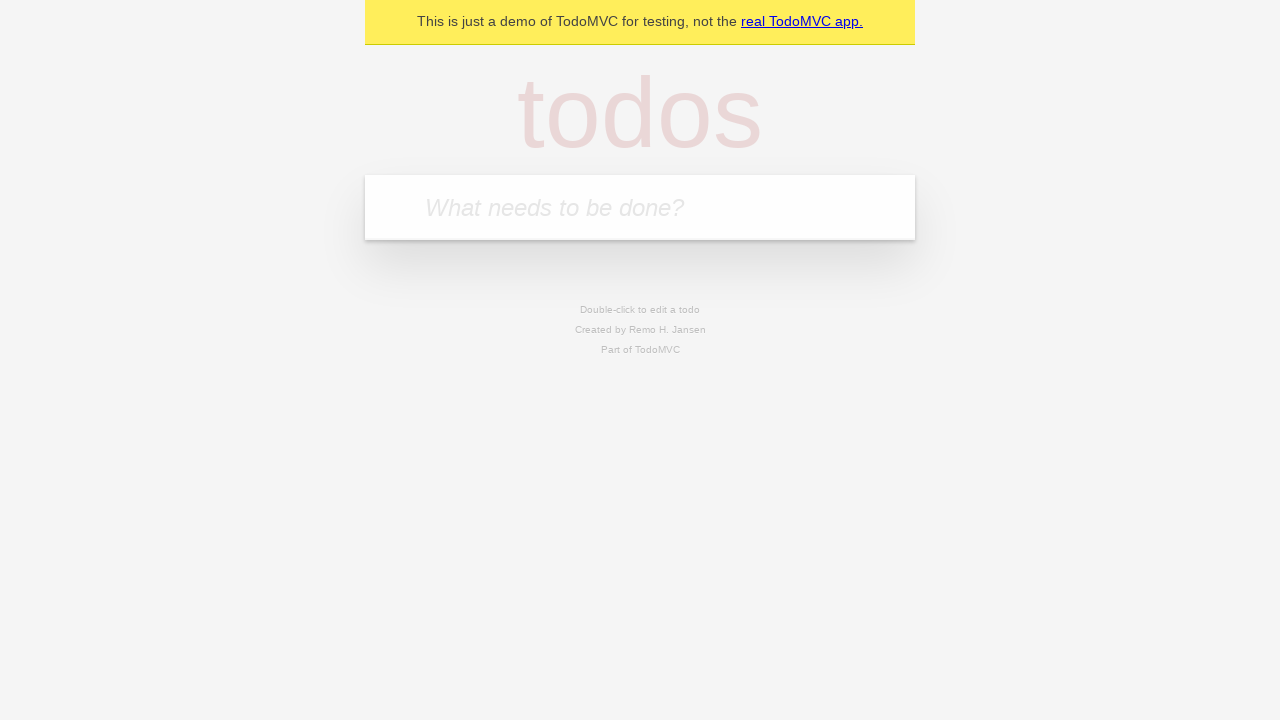

Filled first todo input with 'buy some cheese' on internal:attr=[placeholder="What needs to be done?"i]
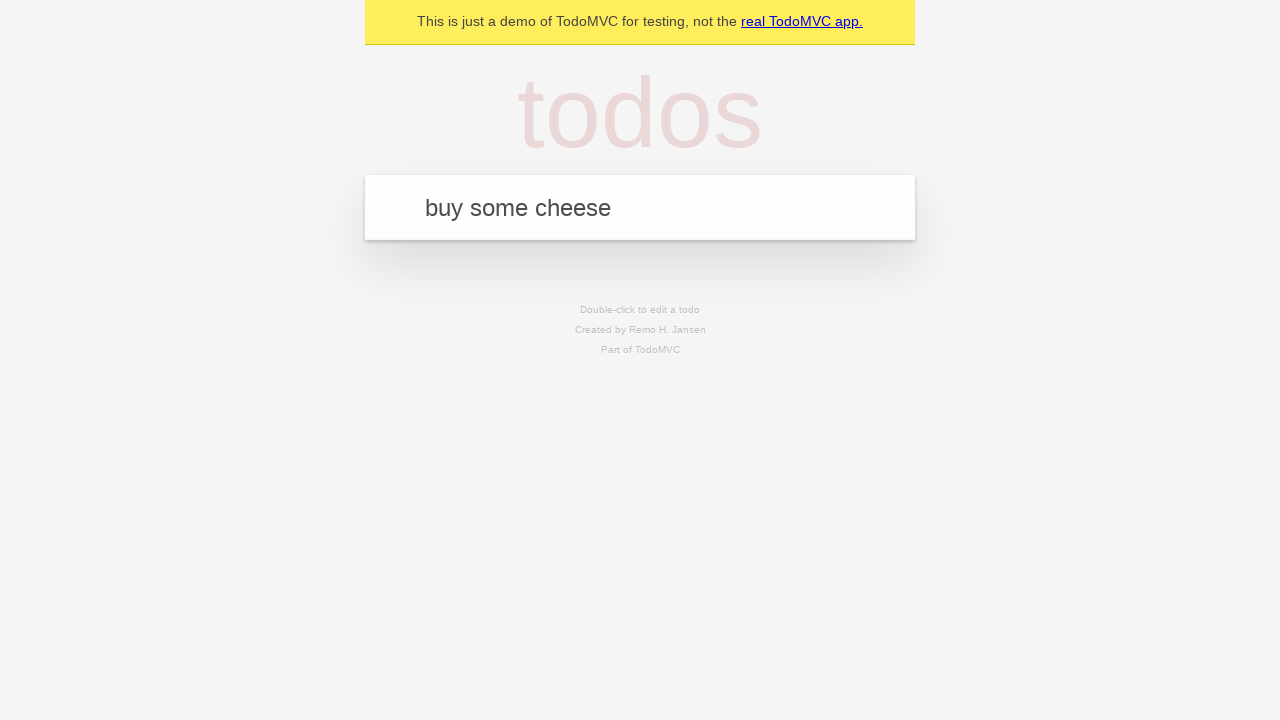

Pressed Enter to create first todo item on internal:attr=[placeholder="What needs to be done?"i]
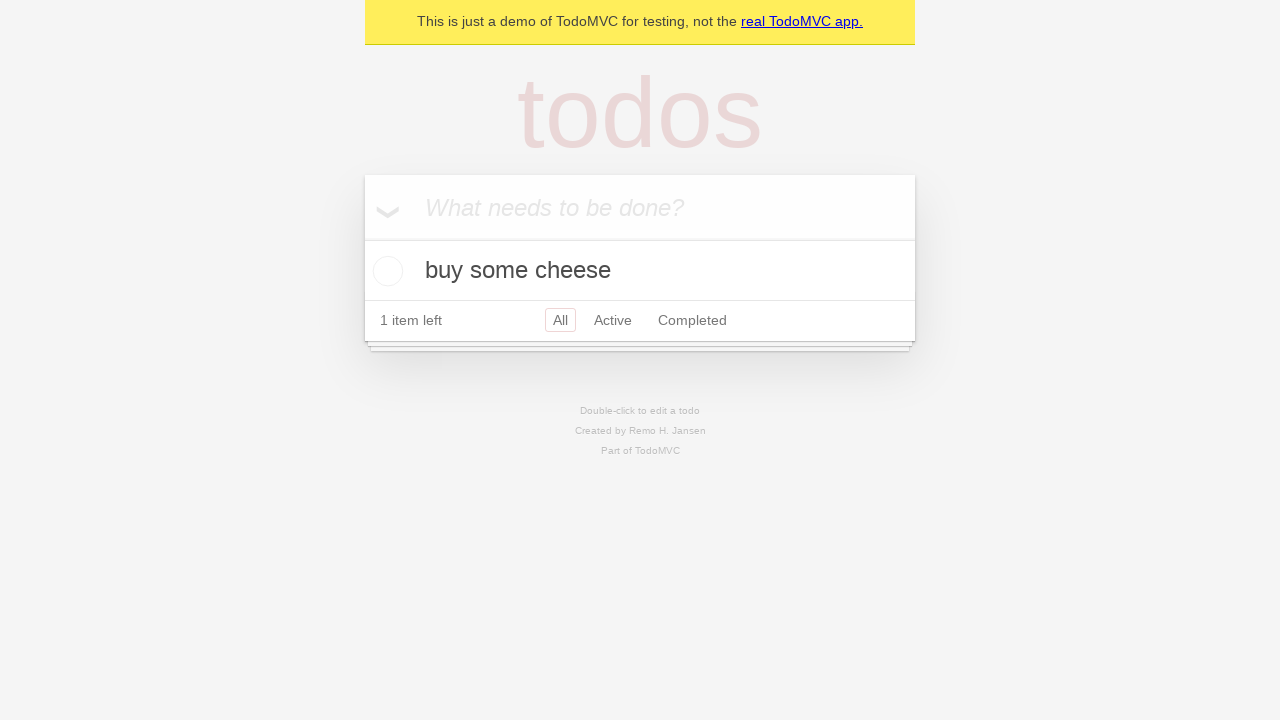

Filled second todo input with 'feed the cat' on internal:attr=[placeholder="What needs to be done?"i]
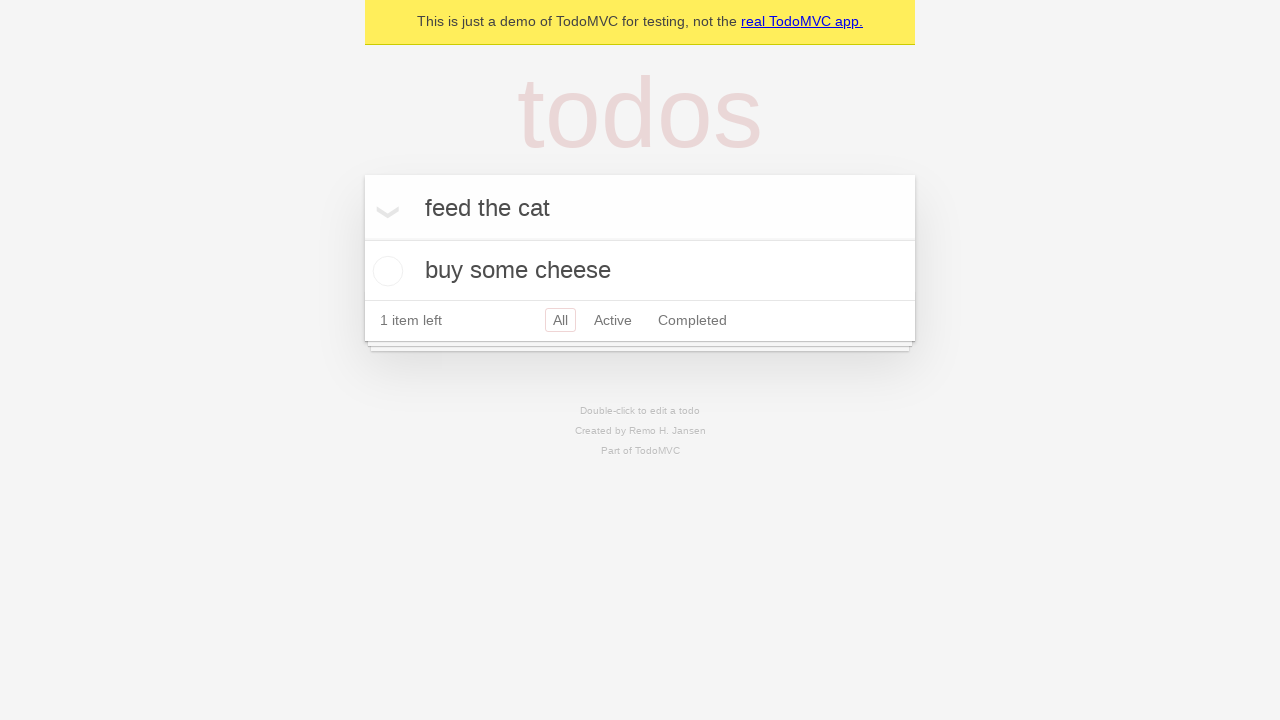

Pressed Enter to create second todo item on internal:attr=[placeholder="What needs to be done?"i]
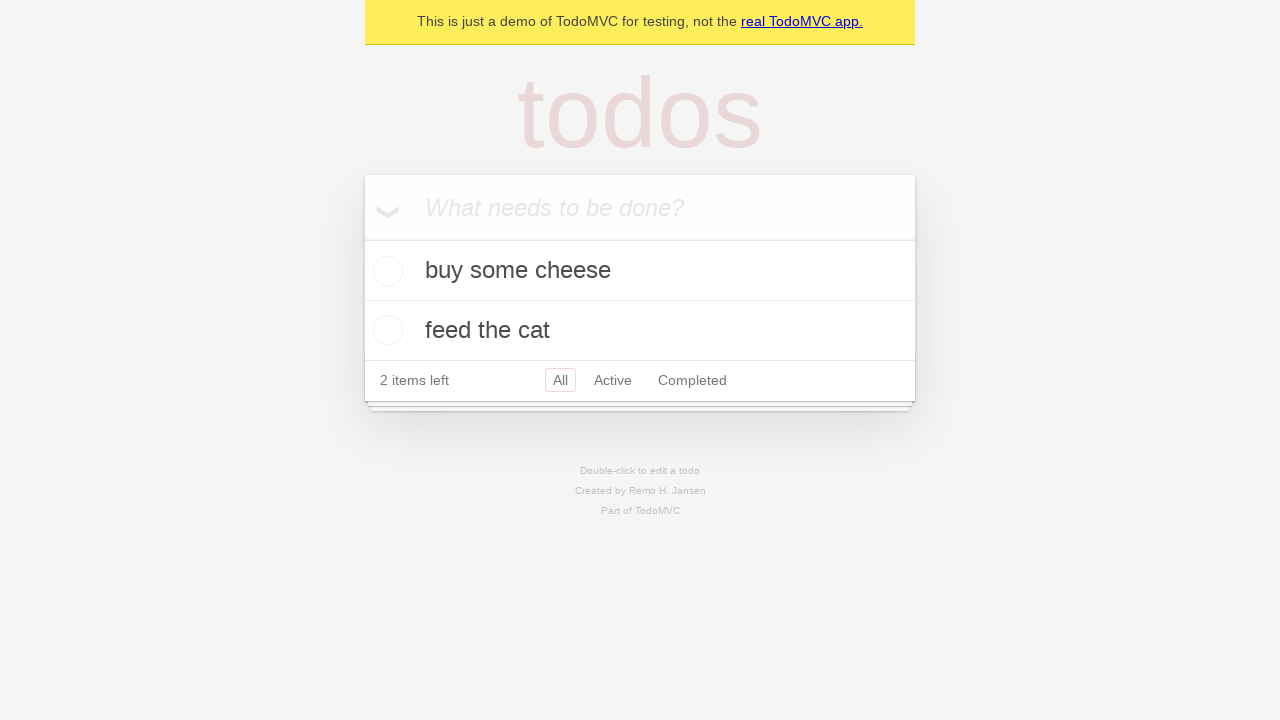

Filled third todo input with 'book a doctors appointment' on internal:attr=[placeholder="What needs to be done?"i]
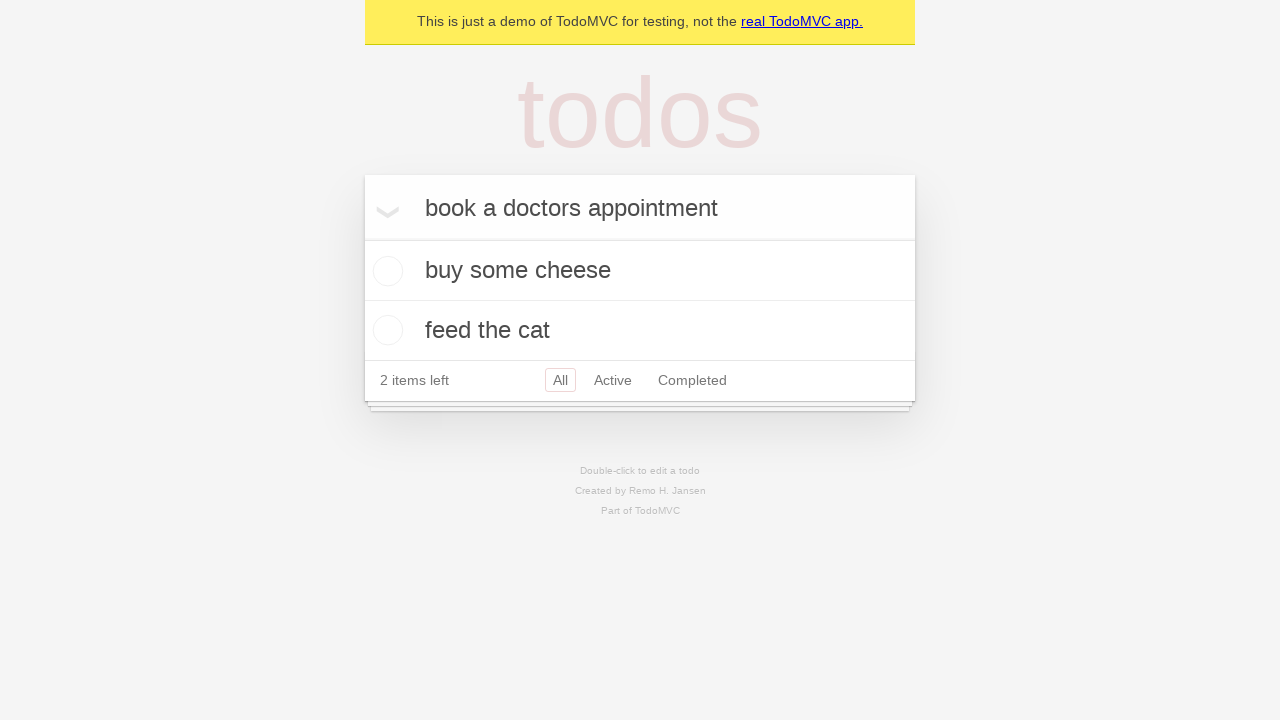

Pressed Enter to create third todo item on internal:attr=[placeholder="What needs to be done?"i]
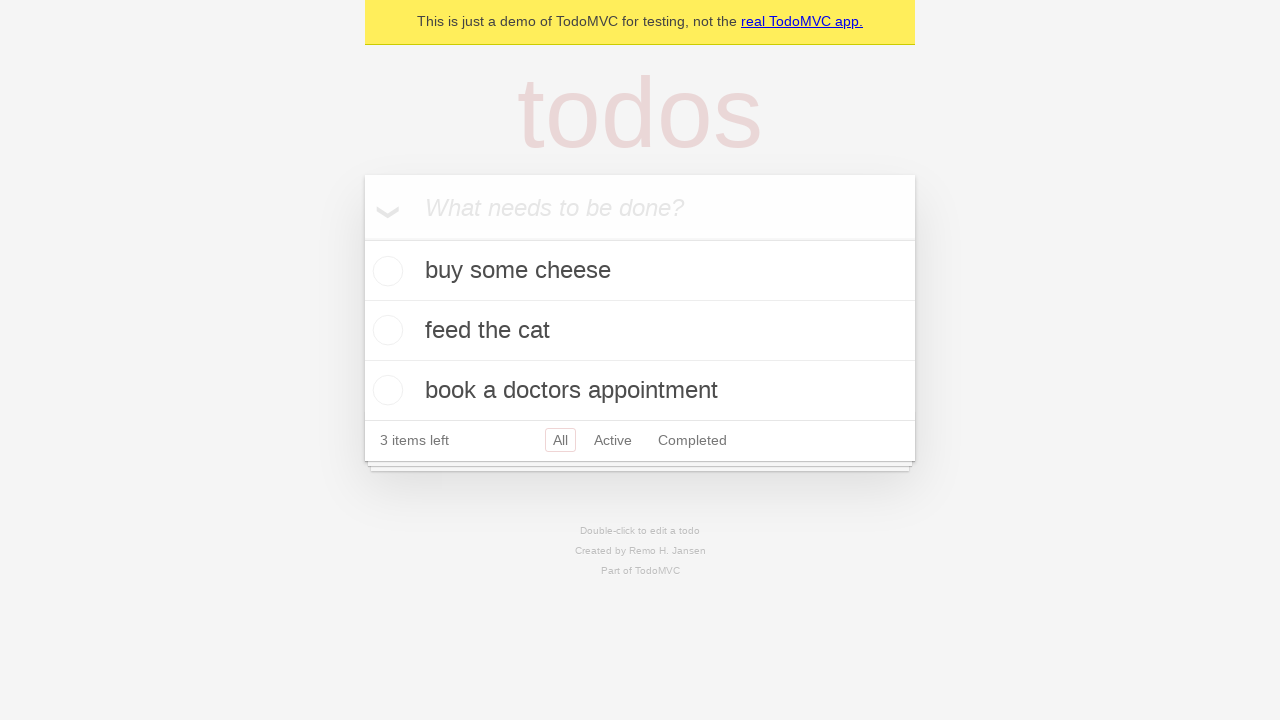

Waited for all three todo items to be created
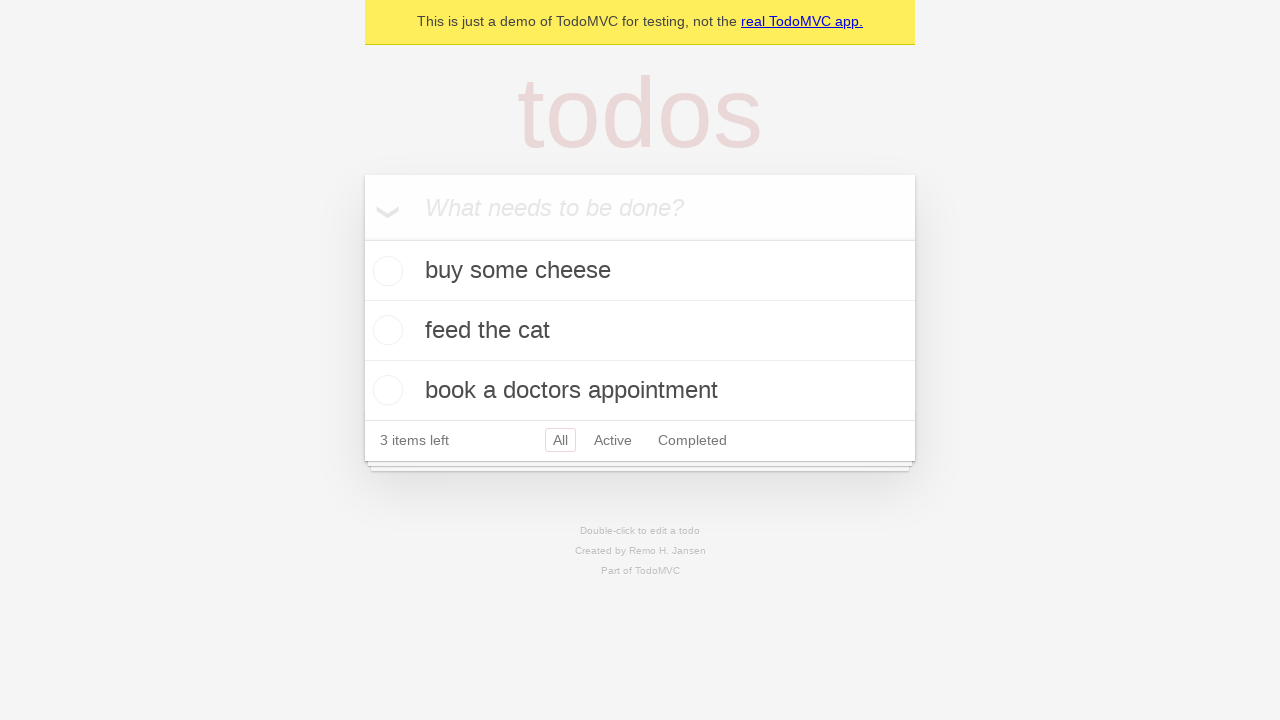

Clicked 'Mark all as complete' checkbox to complete all todos at (362, 238) on internal:label="Mark all as complete"i
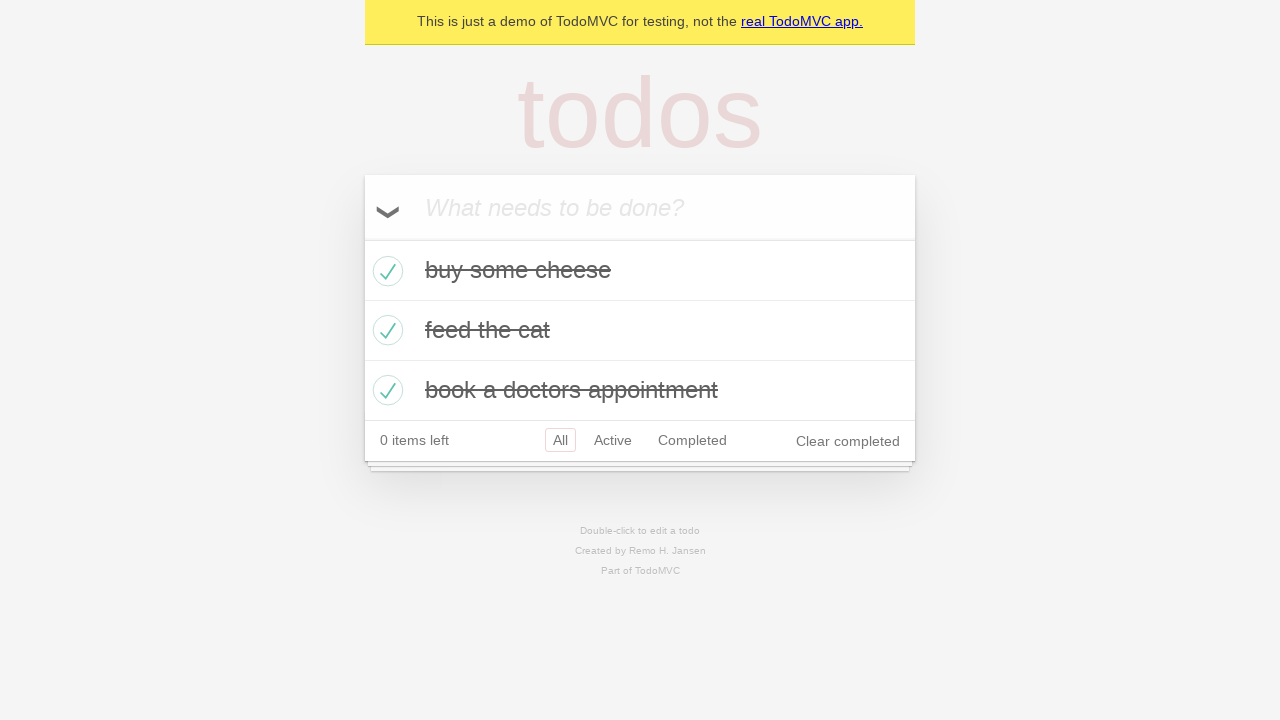

Waited for all three items to be marked as completed
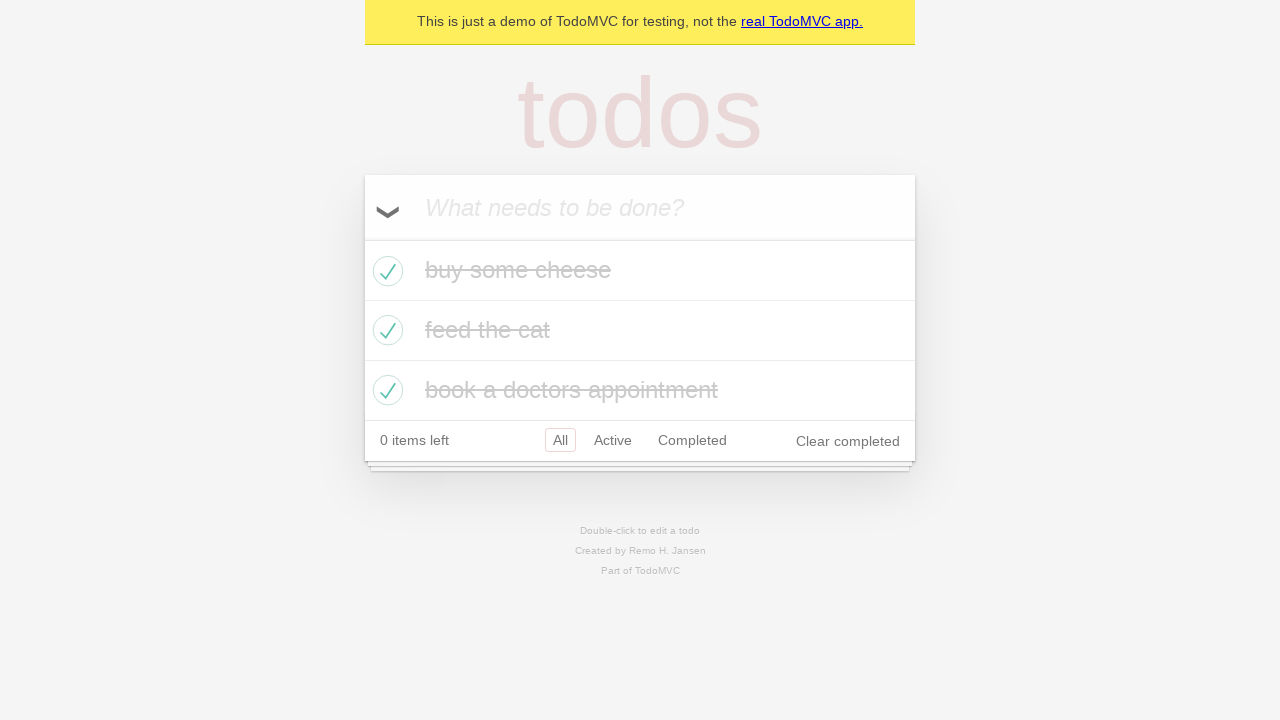

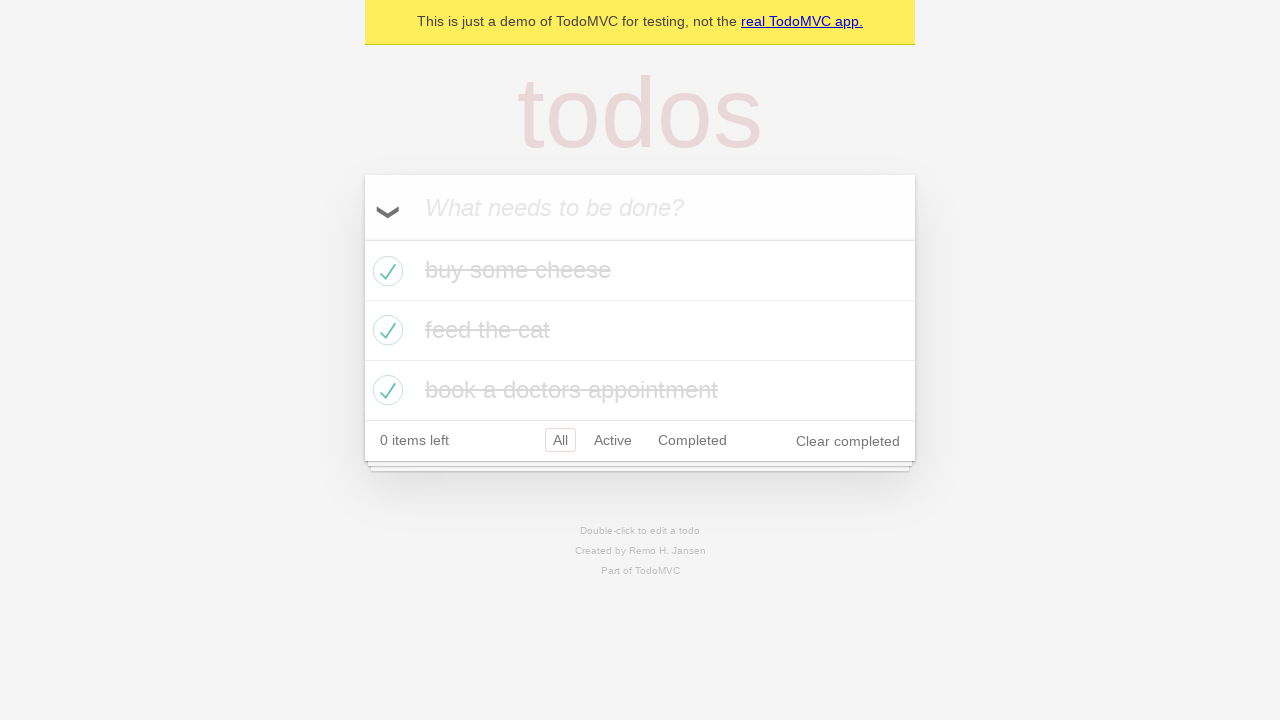